Tests multi-window handling by clicking a button that opens a new window, switching to the new window, and then closing it and returning to the original window.

Starting URL: https://demo.automationtesting.in/Windows.html

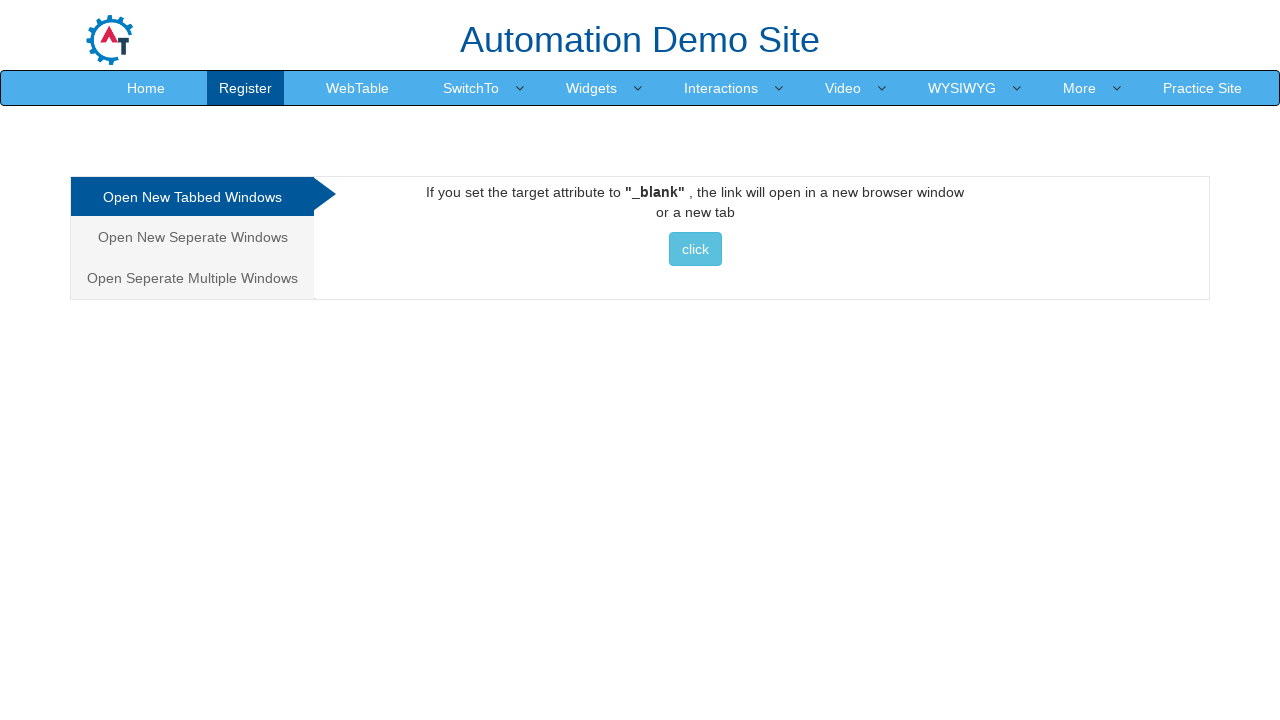

Clicked button to open new window
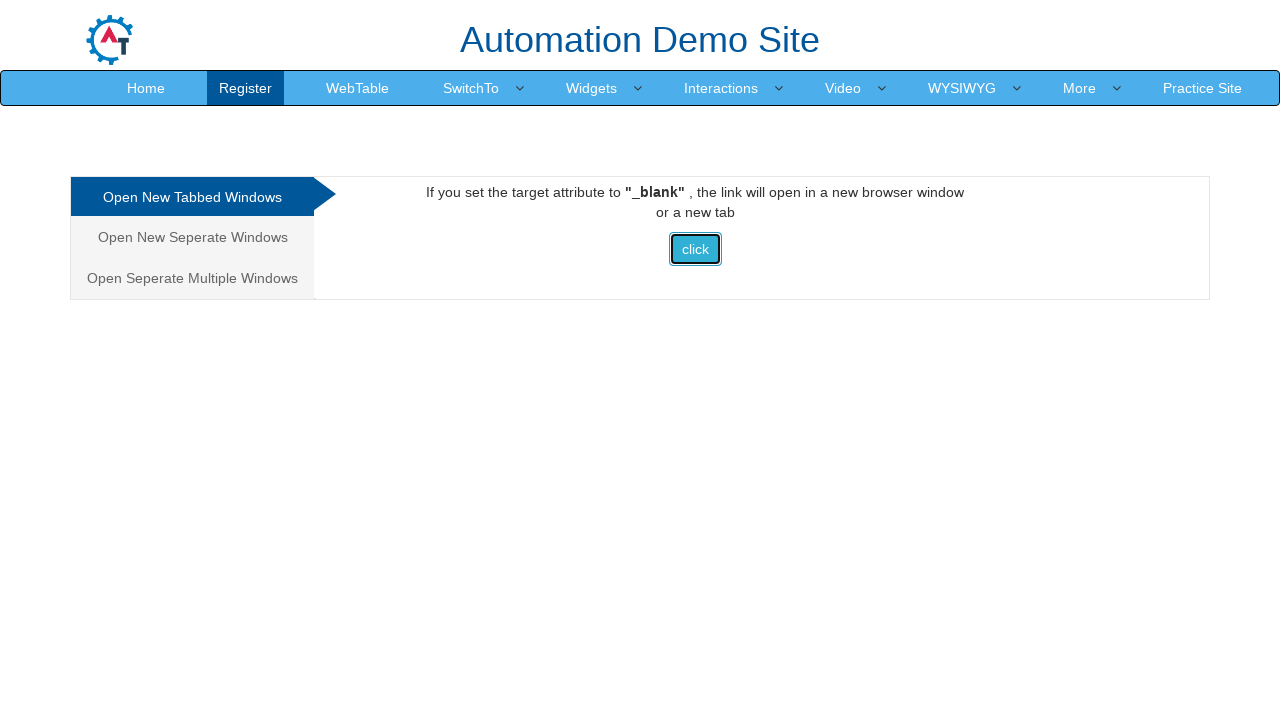

Waited 1000ms for new window to open
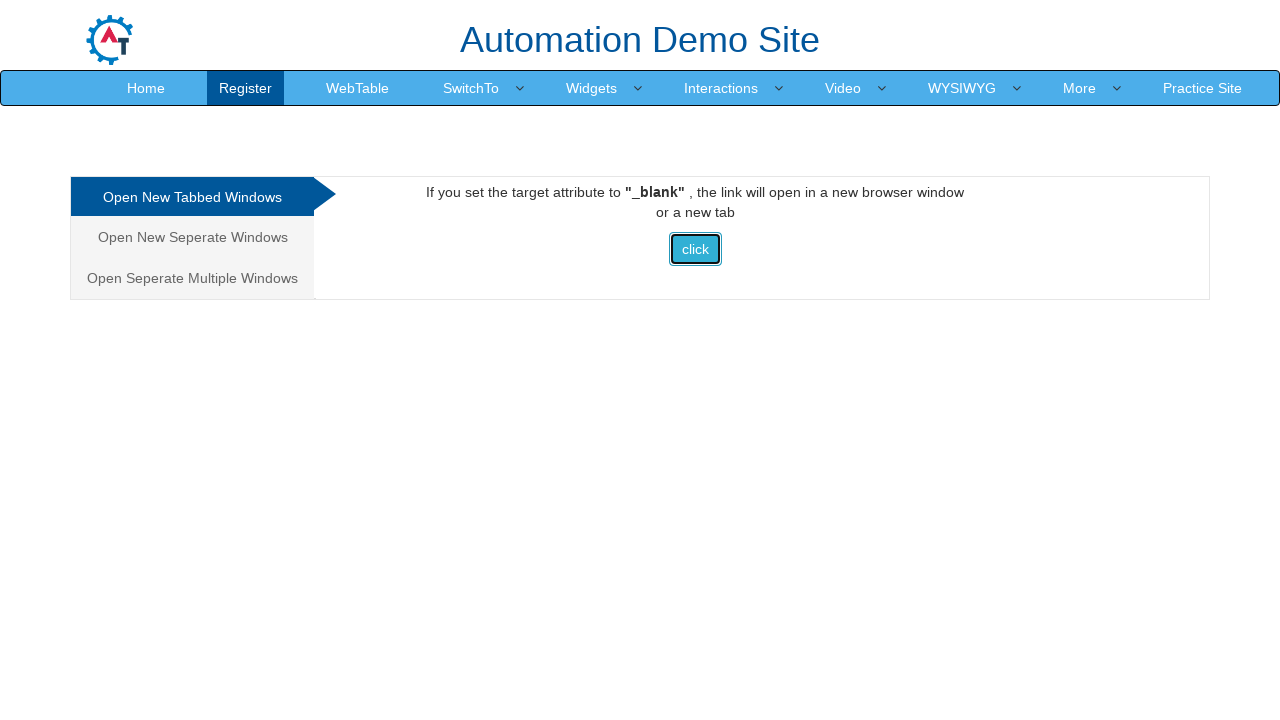

Retrieved all open pages from context
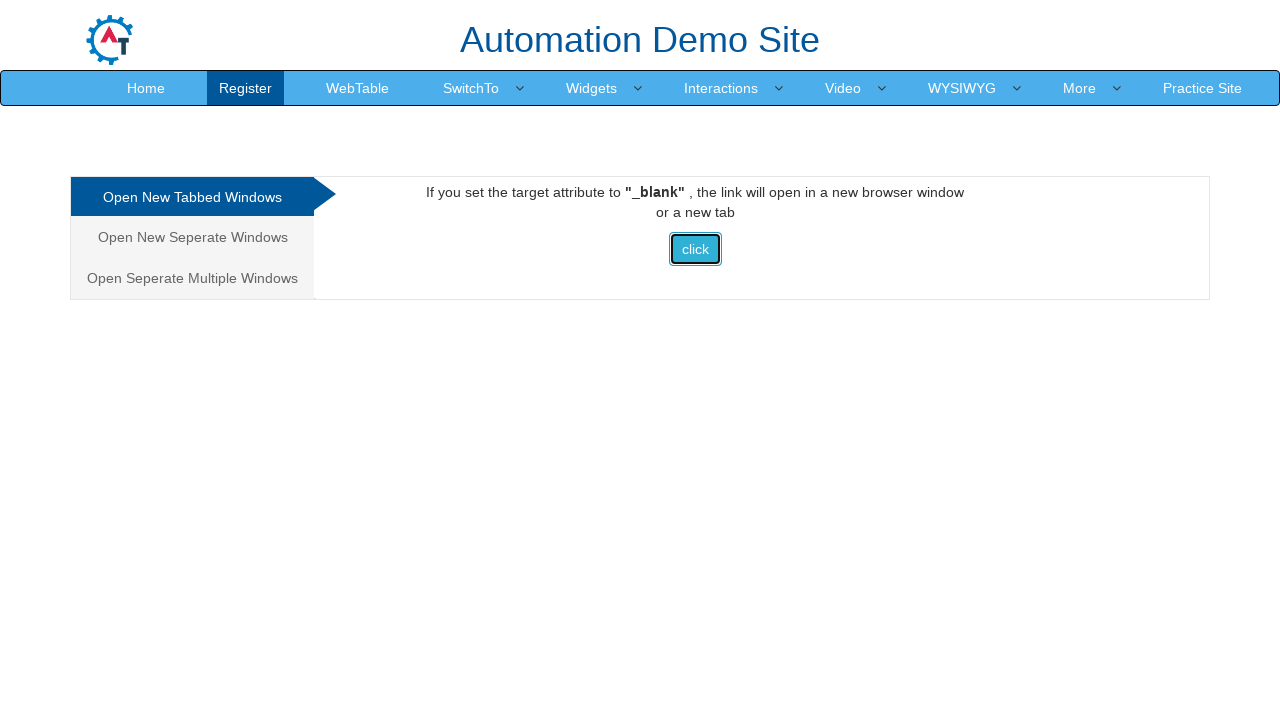

Selected second page (new window)
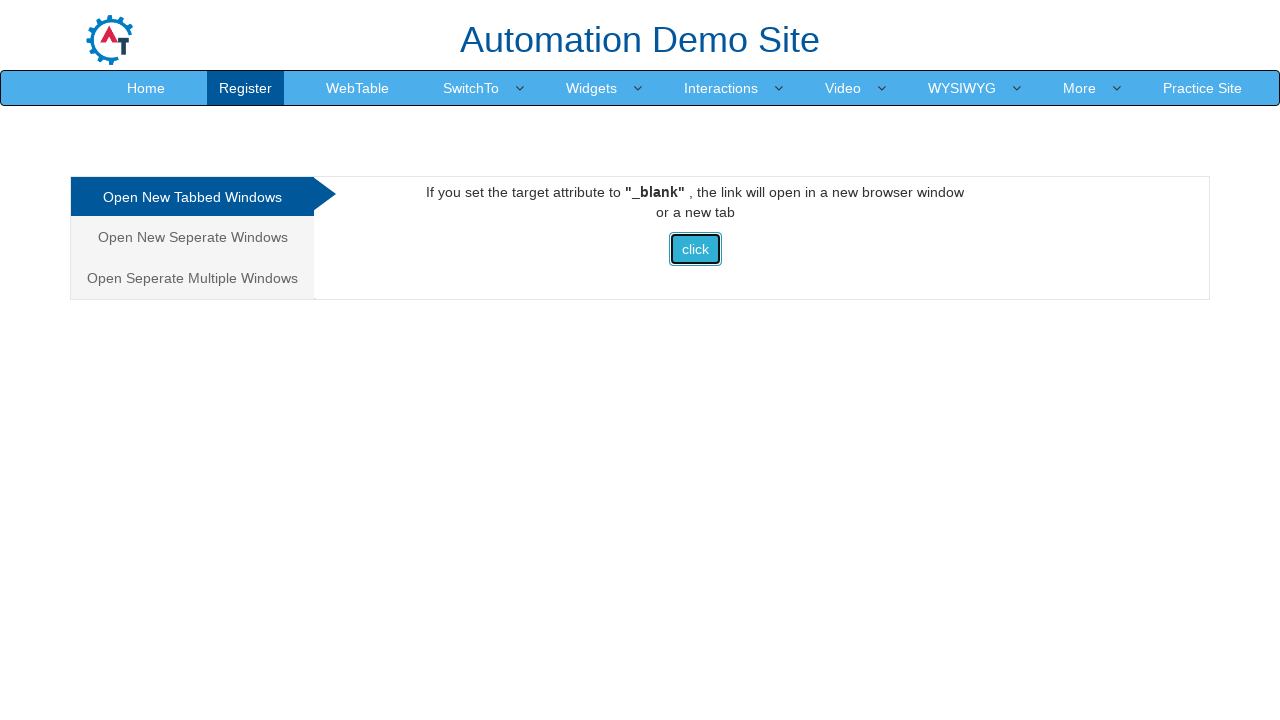

Switched focus to new window
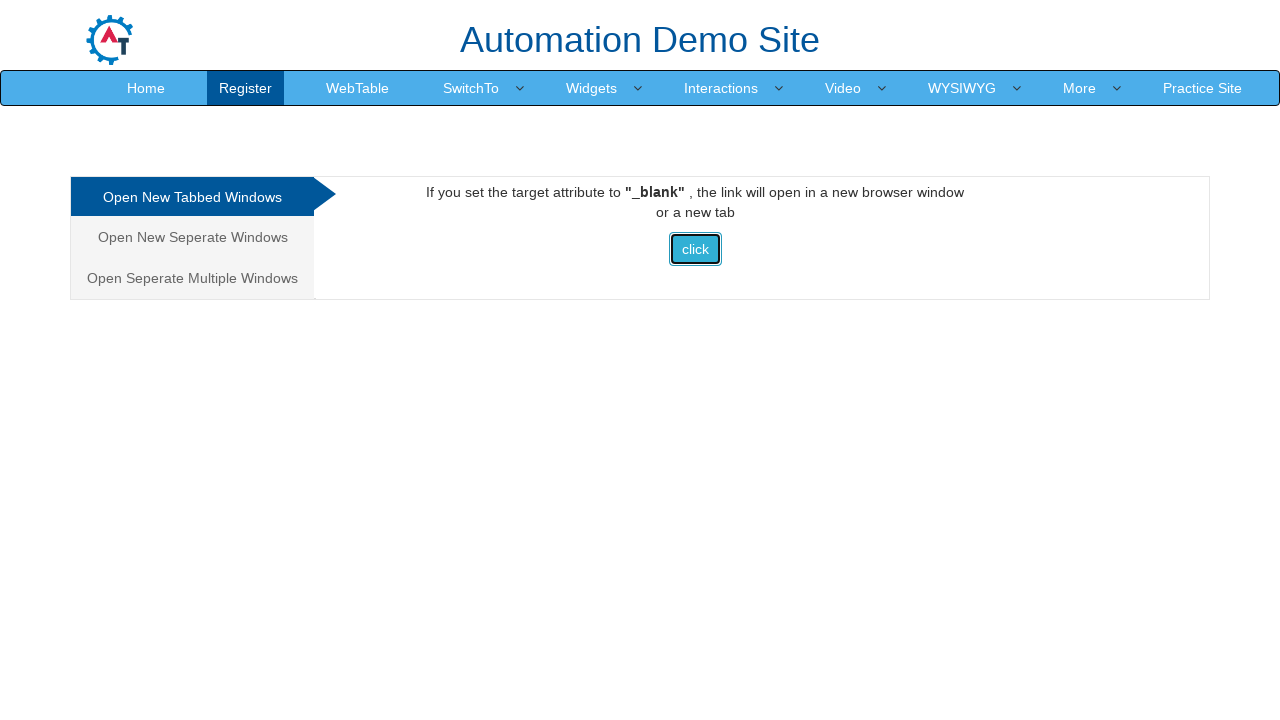

Closed the new window
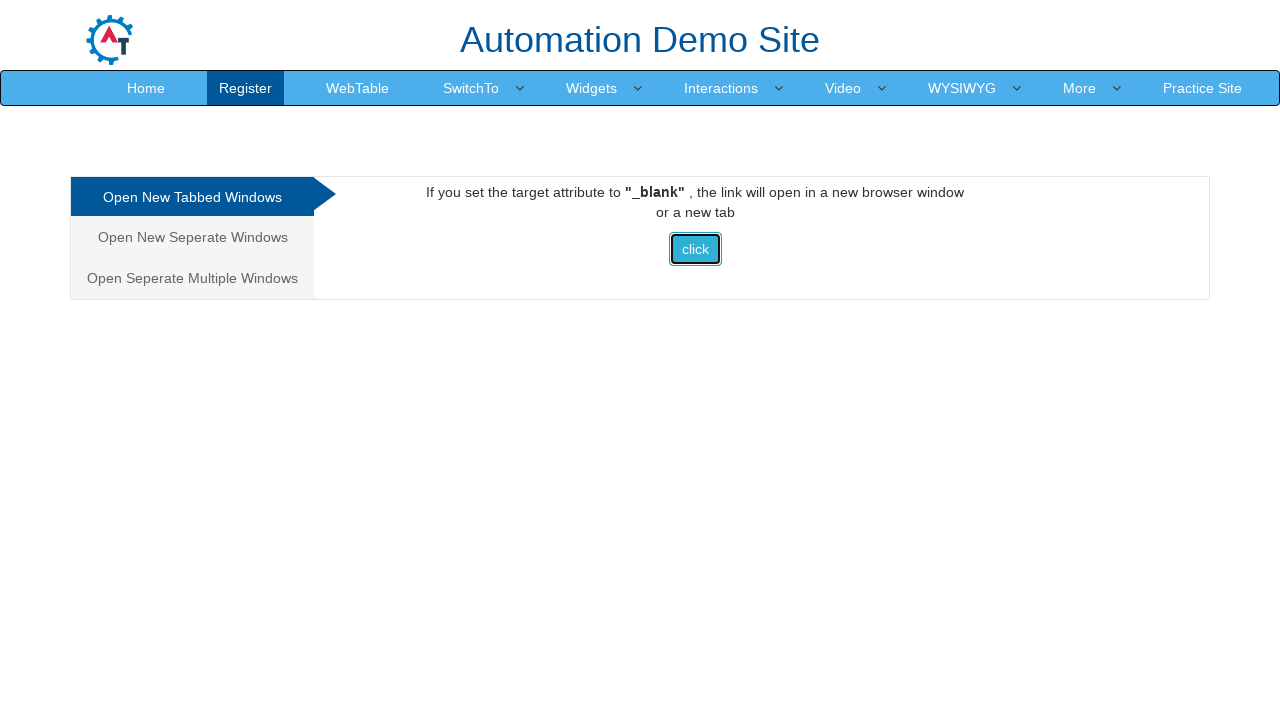

Switched focus back to original window
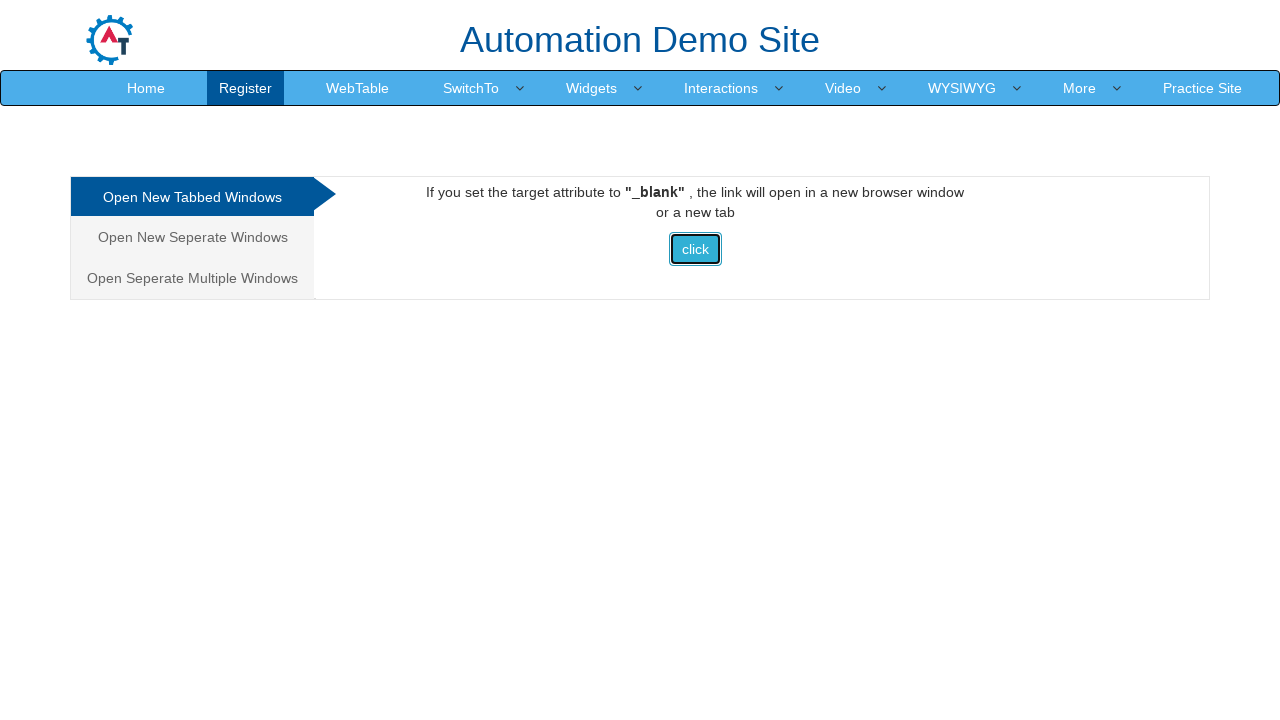

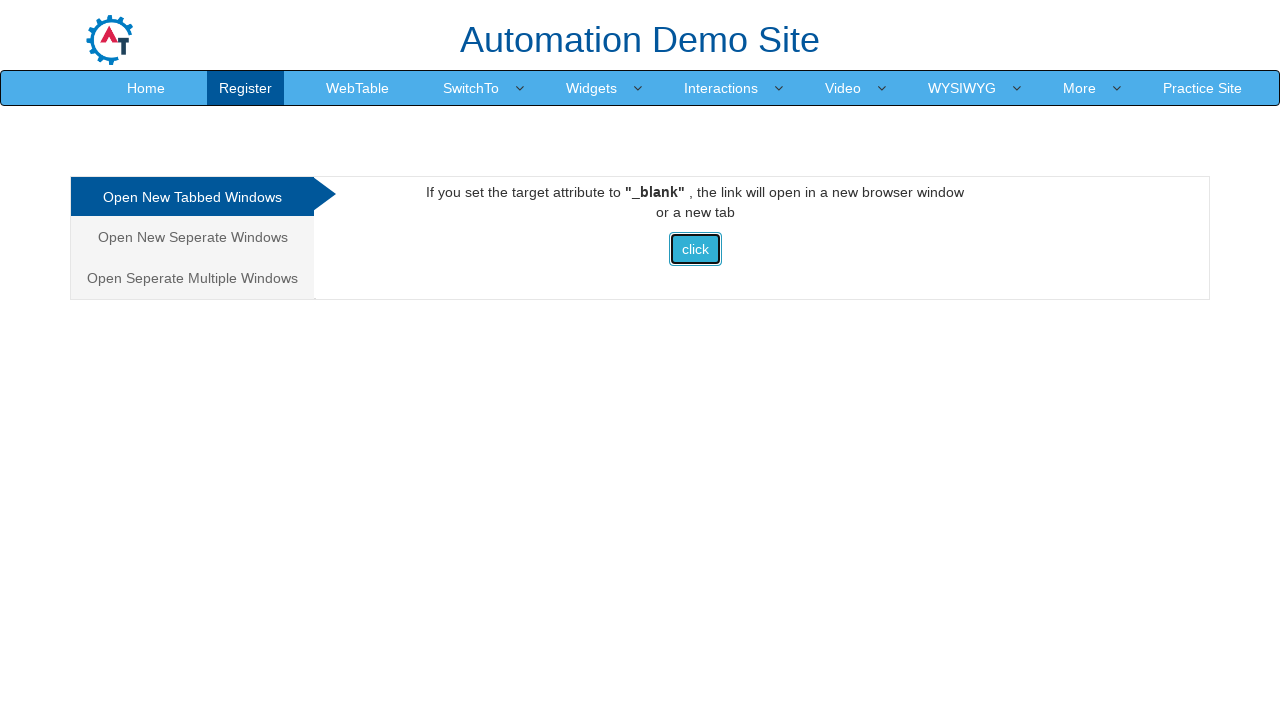